Tests navigation to Browse Languages menu and verifies the Category A heading is displayed

Starting URL: https://www.99-bottles-of-beer.net/

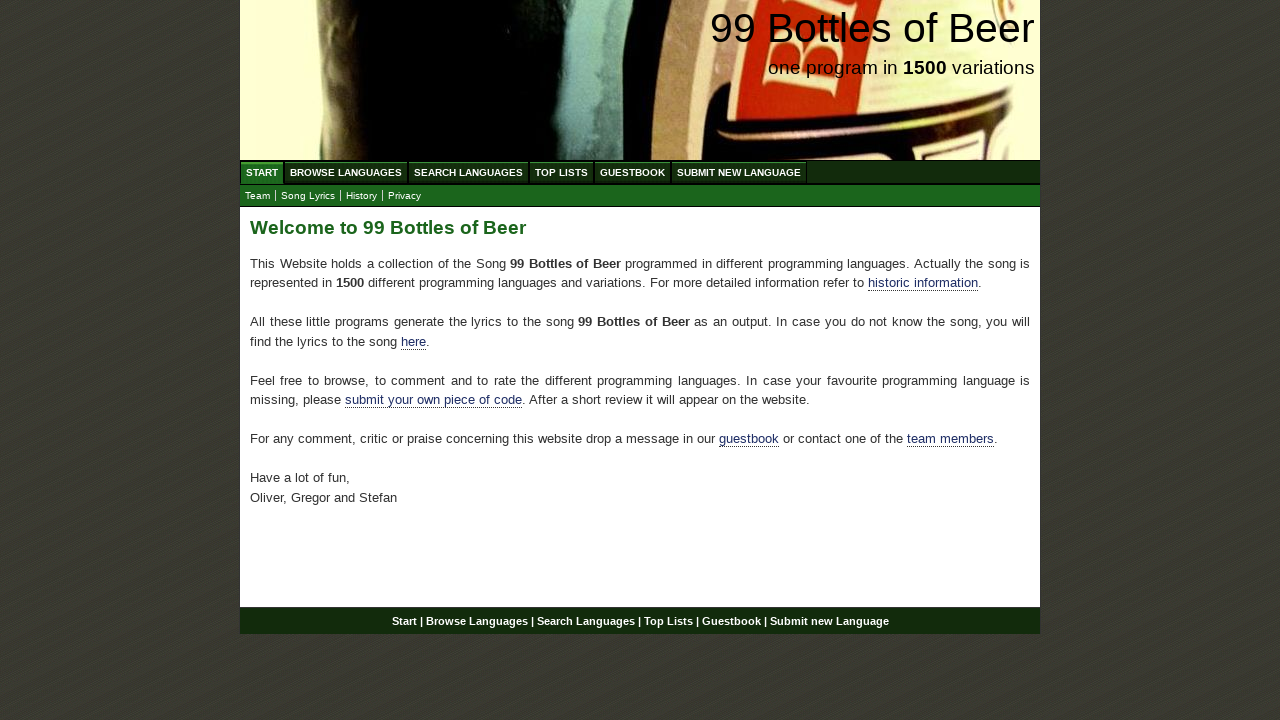

Clicked on Browse Languages menu at (346, 172) on xpath=//ul[@id='menu']/li//a[@href='/abc.html']
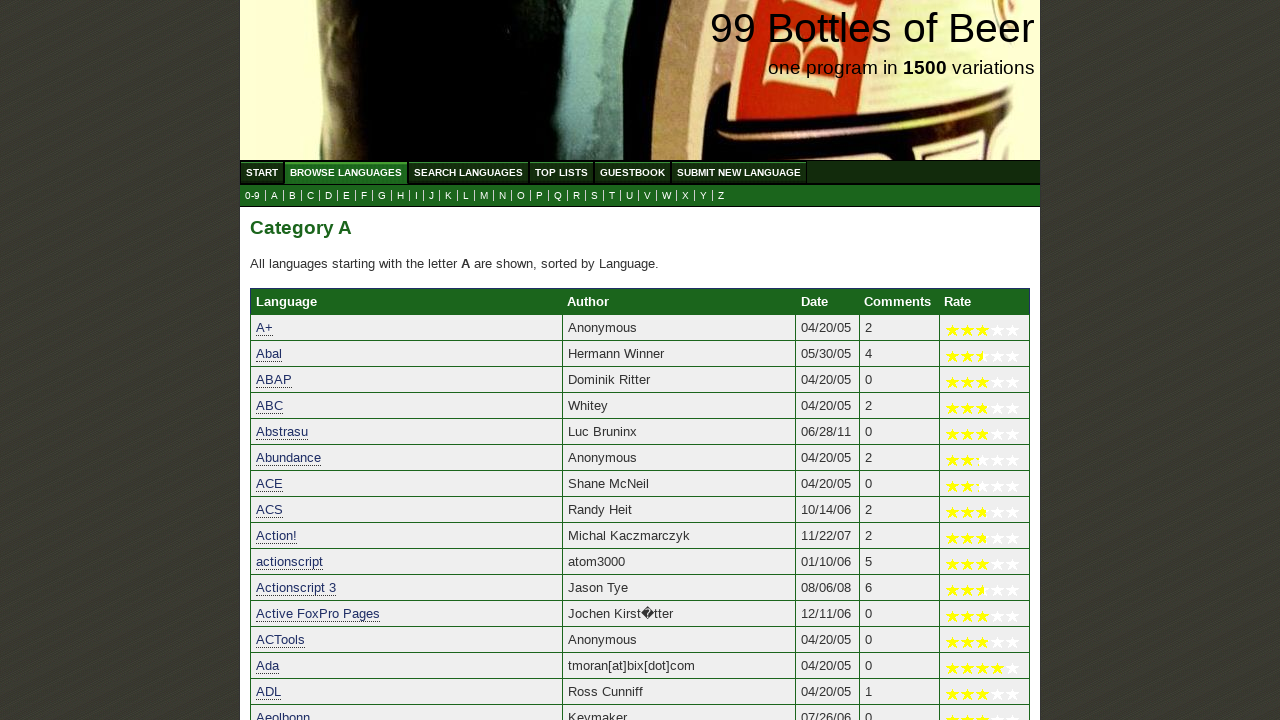

Letter A submenu appeared
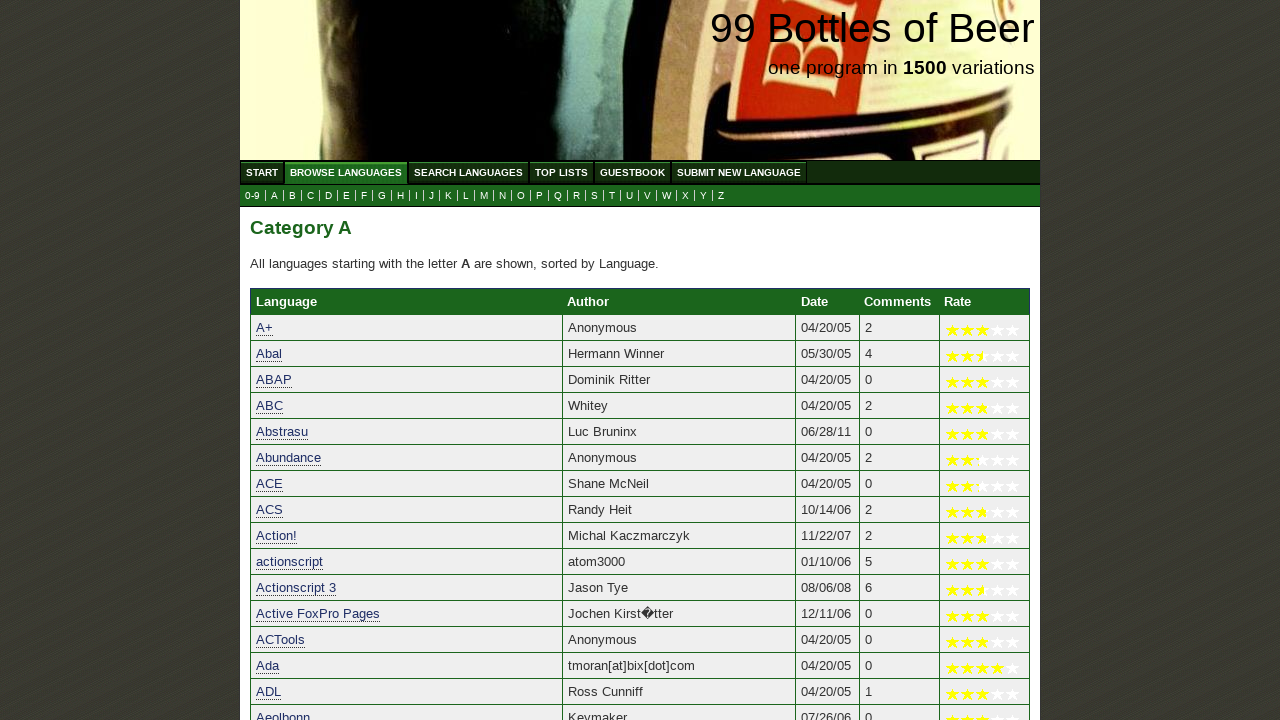

Clicked on letter A submenu option at (274, 196) on xpath=//ul[@id='submenu']/li//a[contains(text(), 'A')]
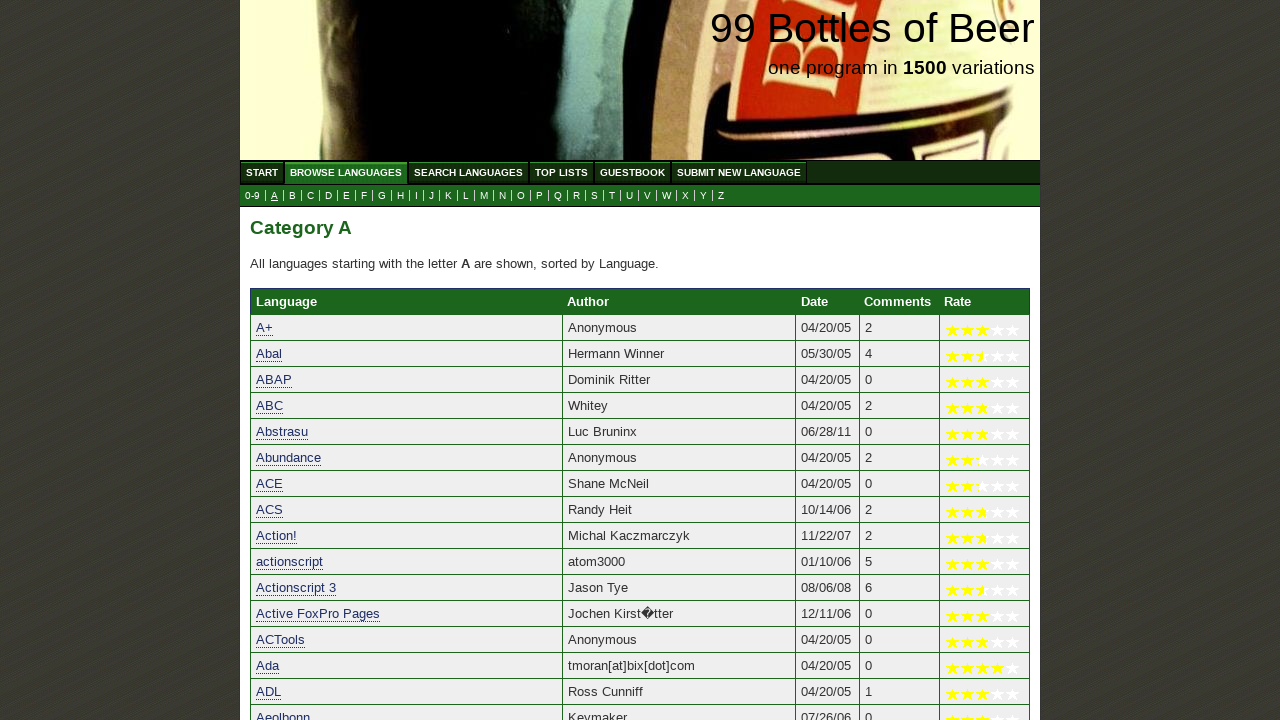

Category A heading is displayed
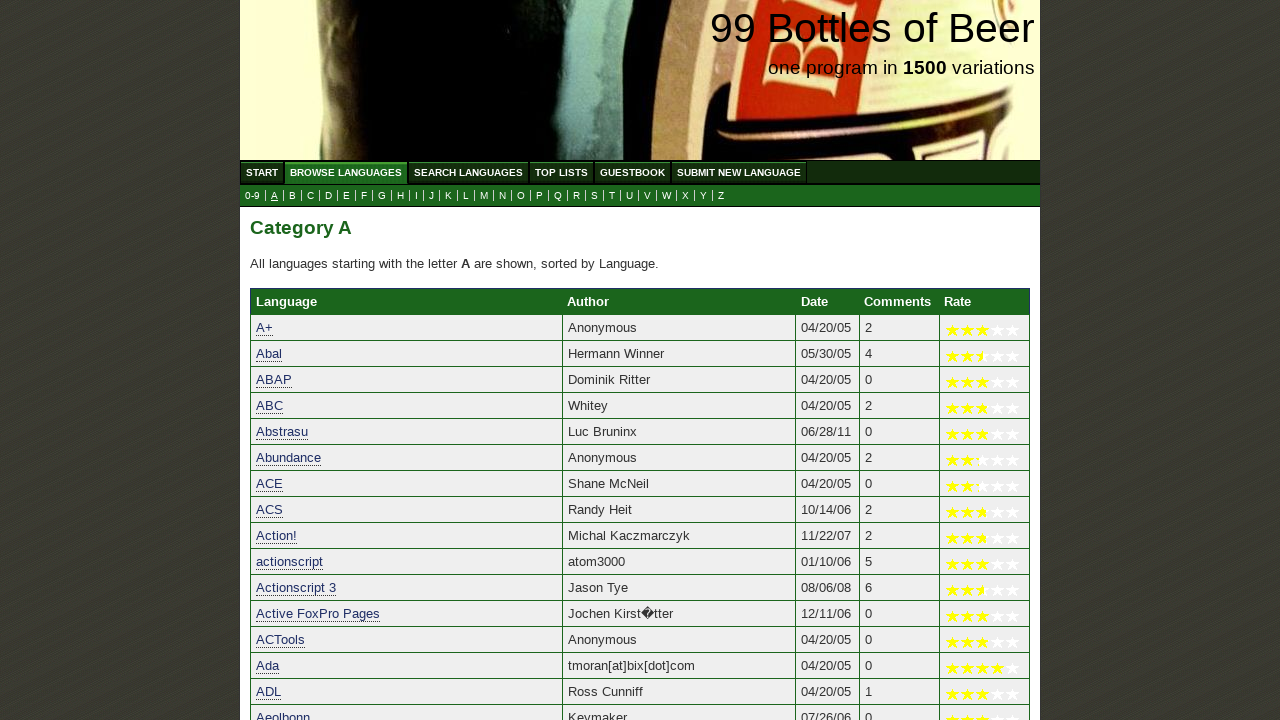

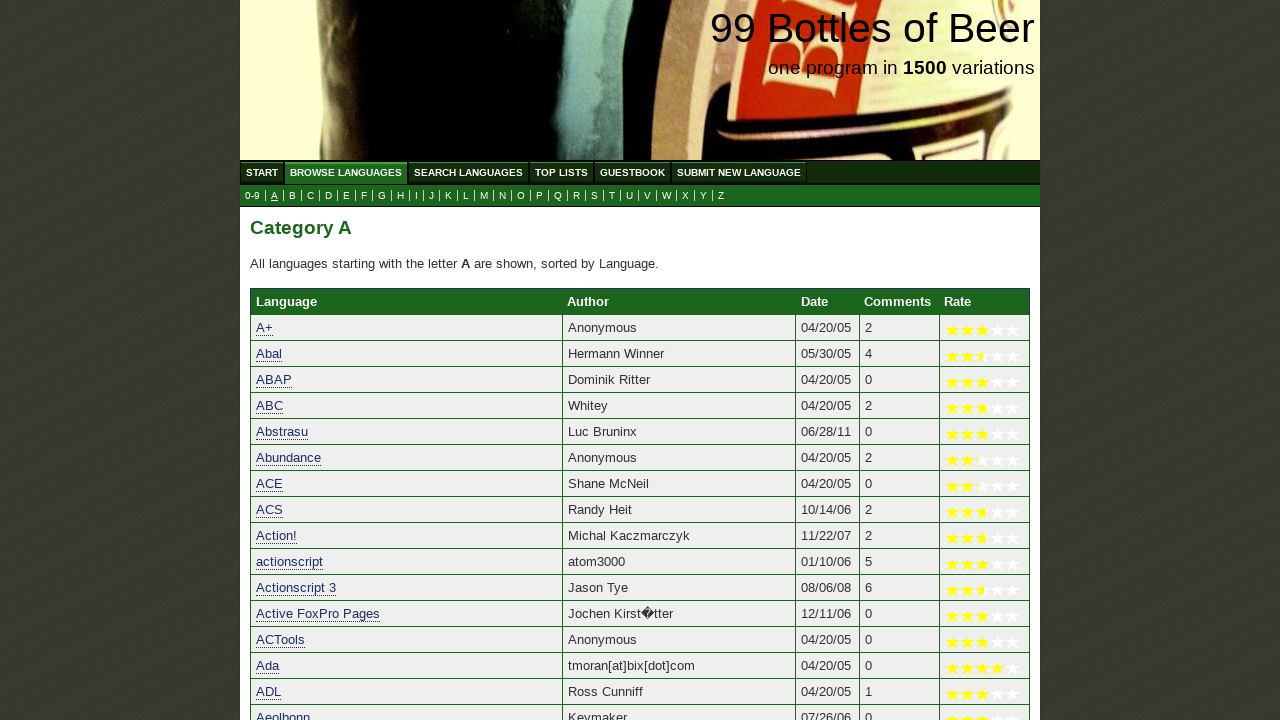